Tests fluent wait with element-based approach for dynamic loading content

Starting URL: https://automationfc.github.io/dynamic-loading/

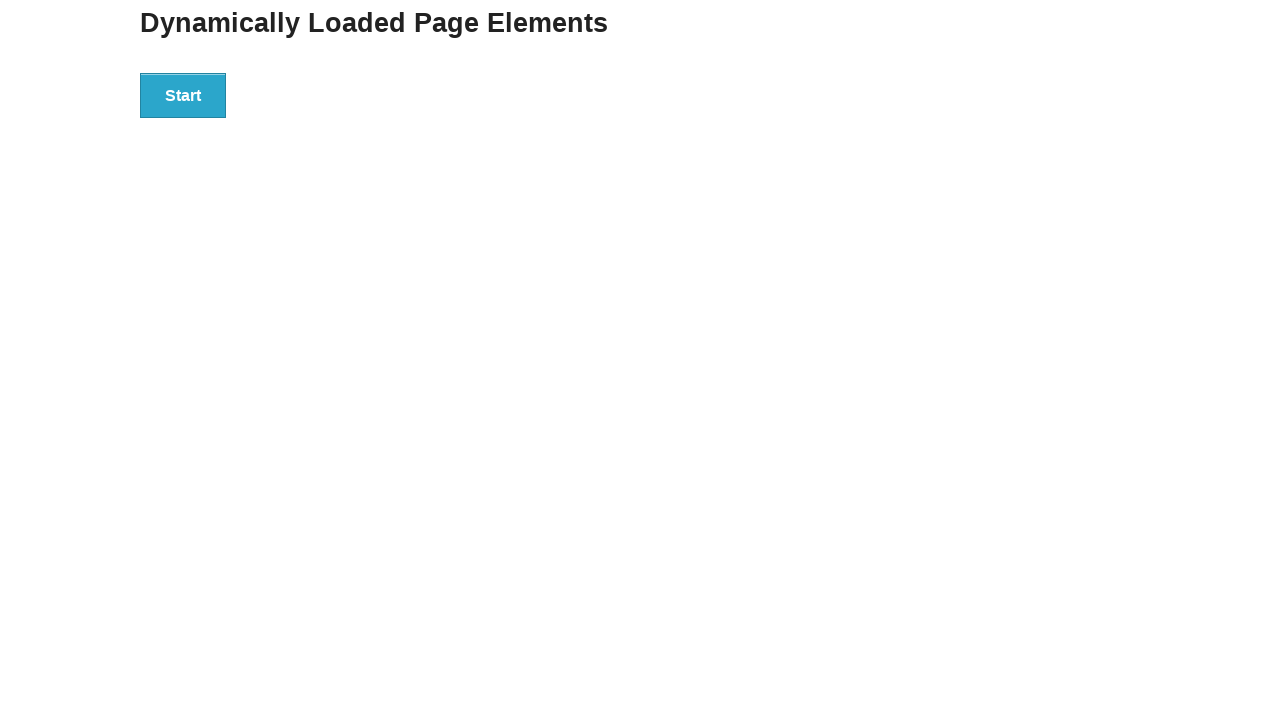

Clicked the start button to initiate dynamic loading at (183, 95) on div#start>button
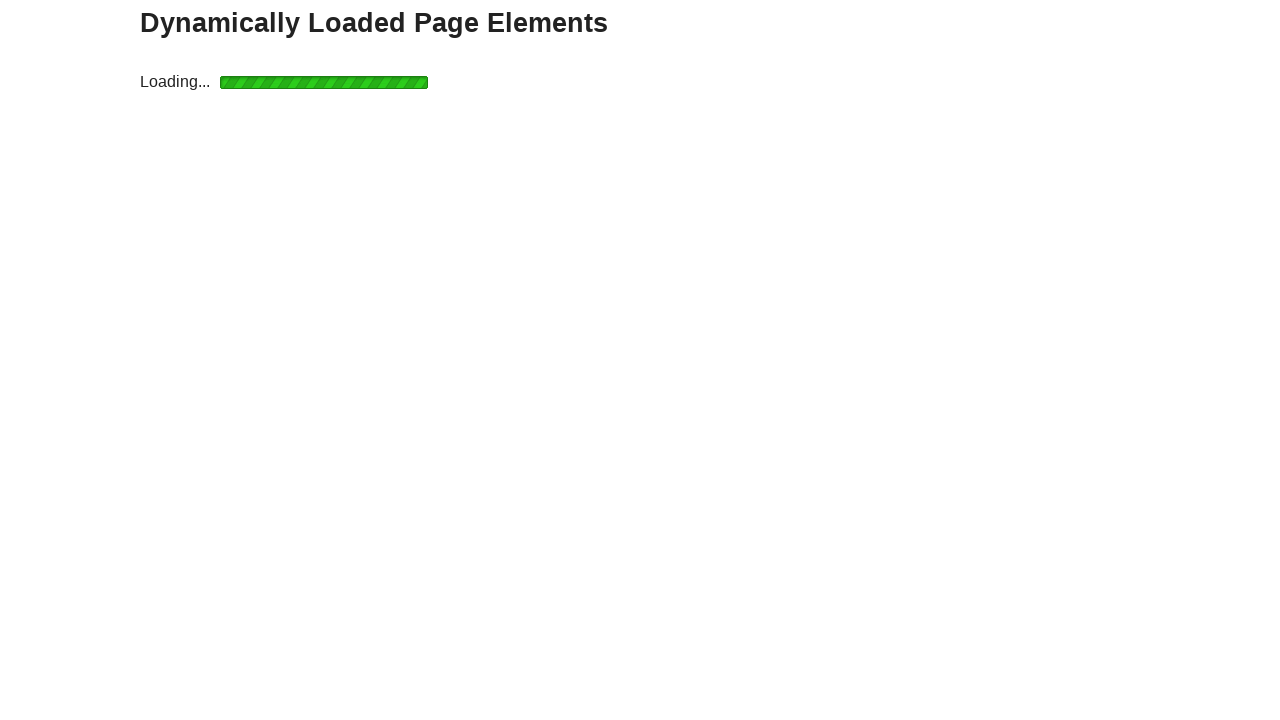

Finish element attached to DOM
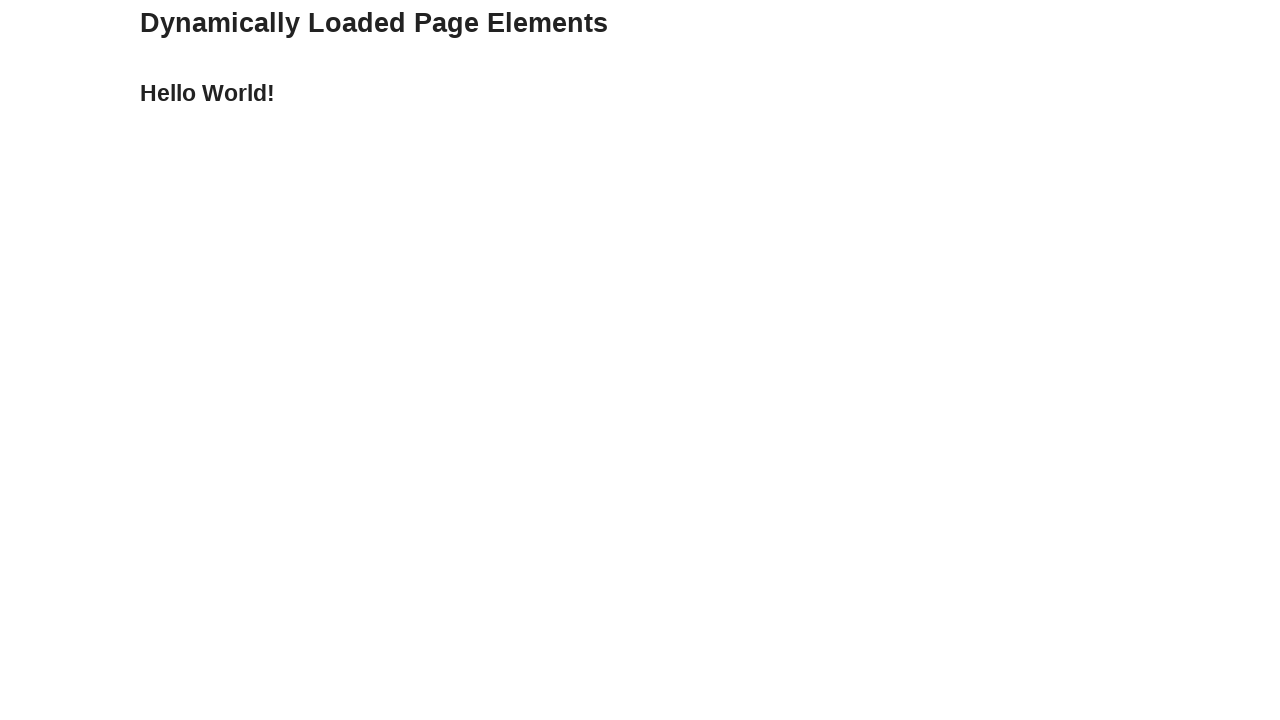

Finish element became visible - dynamic content loaded
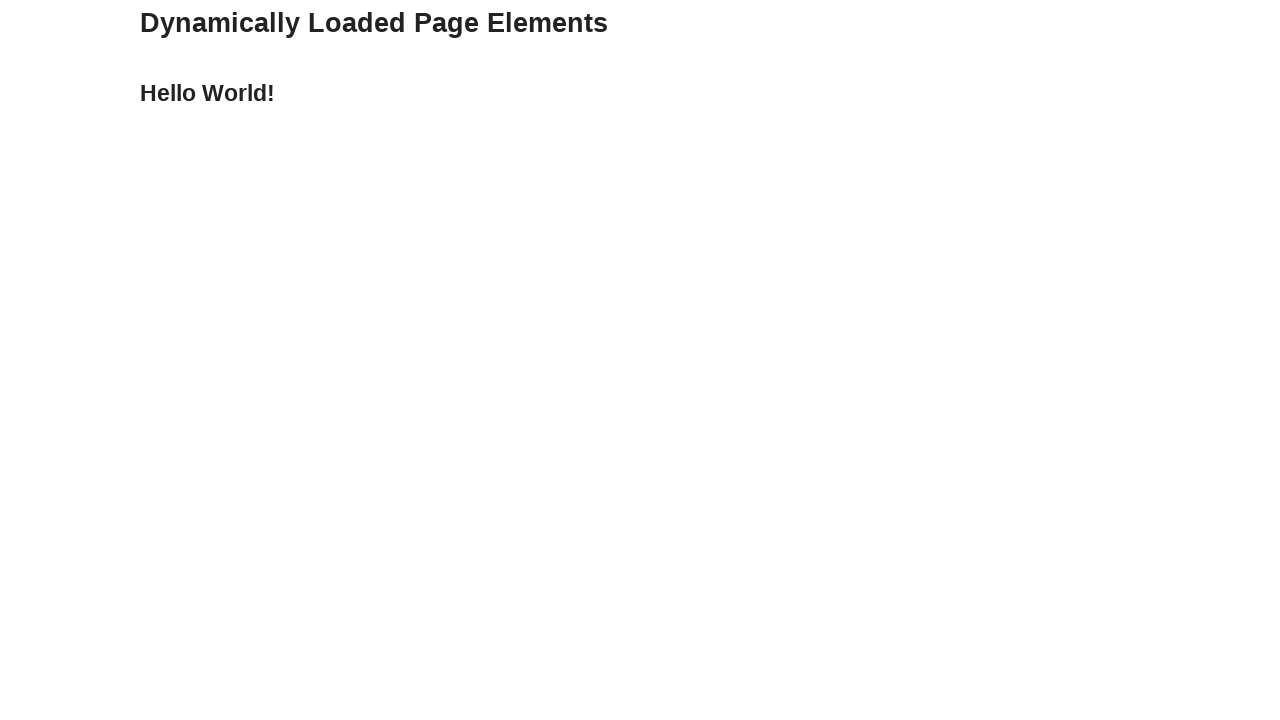

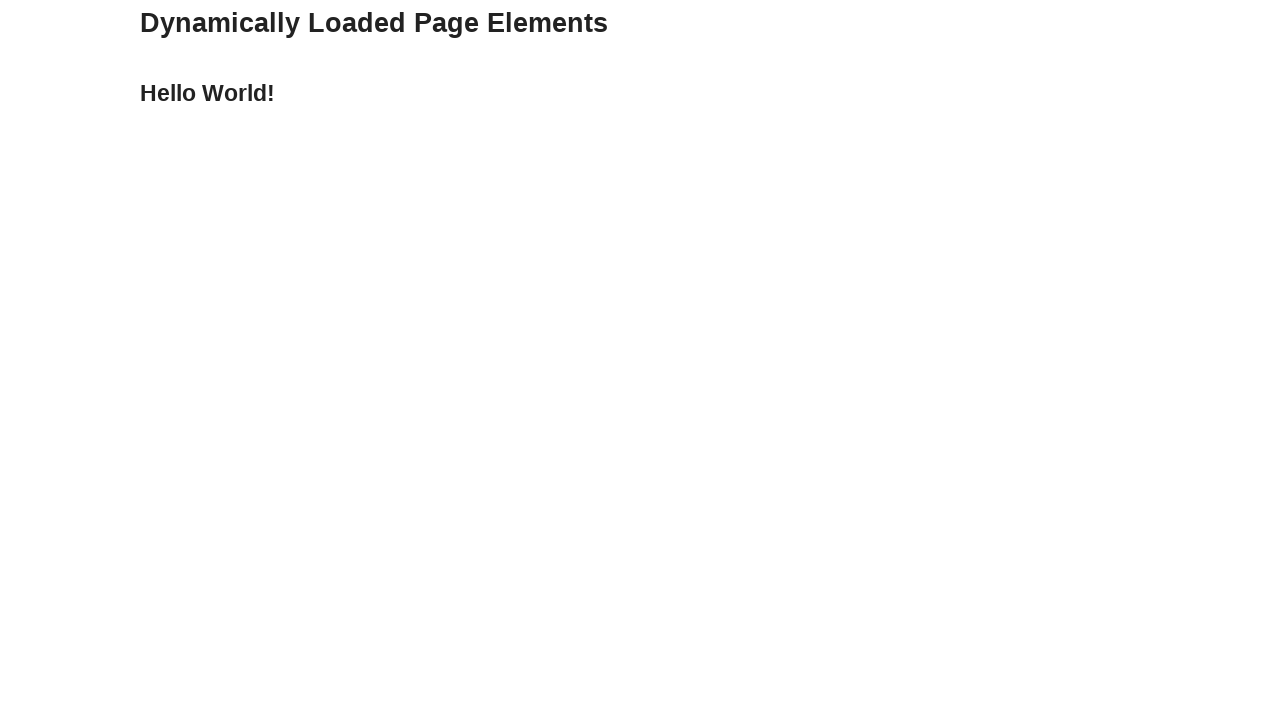